Navigates to the Veneta Blinds Australia homepage and verifies the page loads successfully by checking the page title is accessible.

Starting URL: https://venetablinds.com.au/

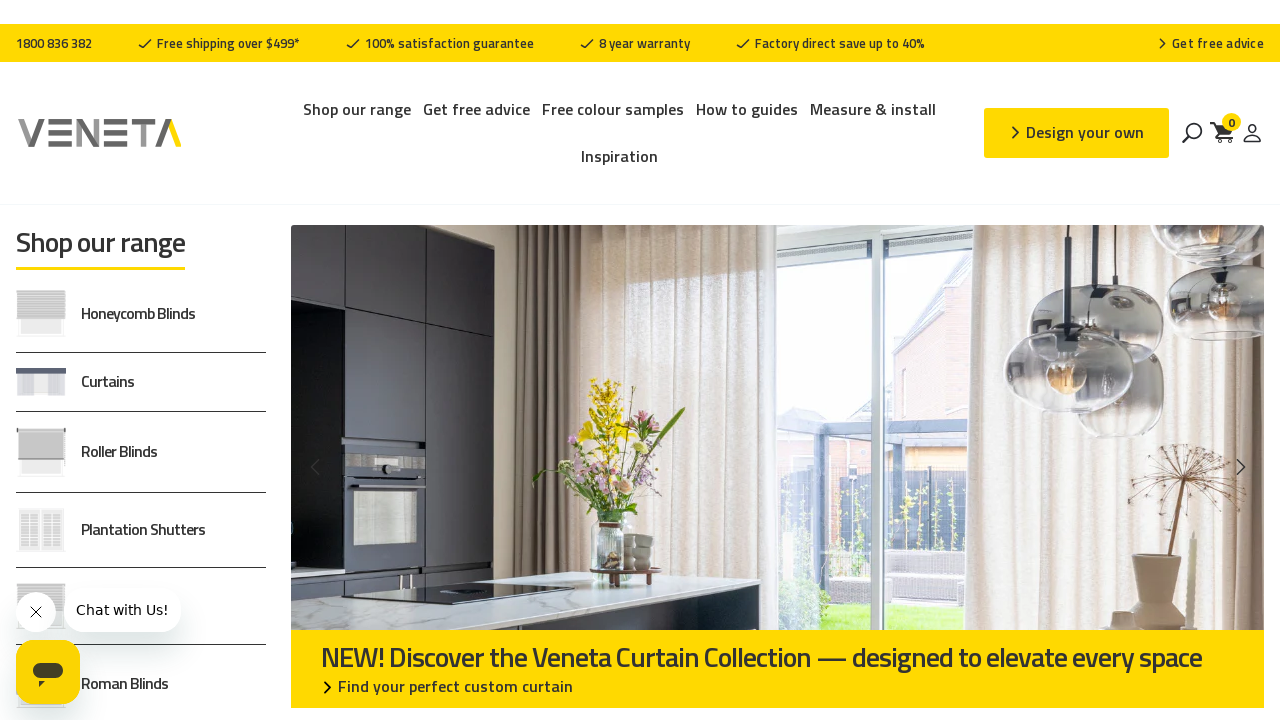

Waited for page to reach domcontentloaded state
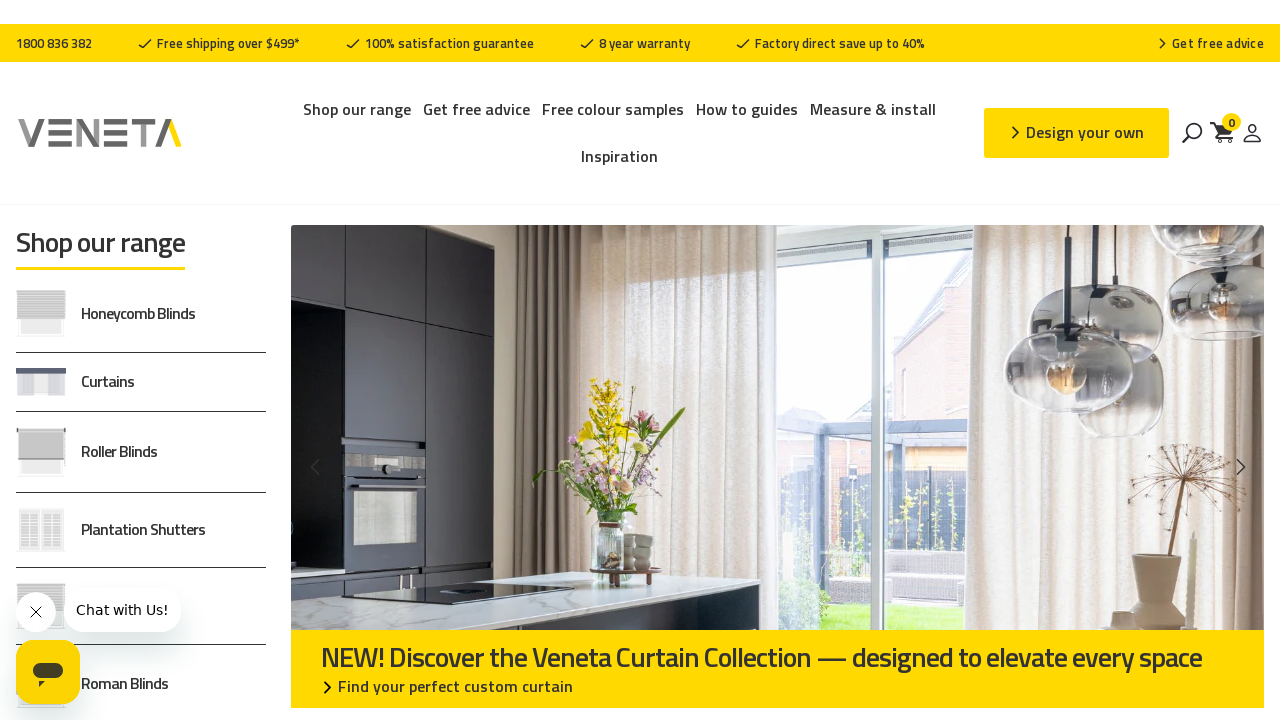

Verified page title is accessible and not None
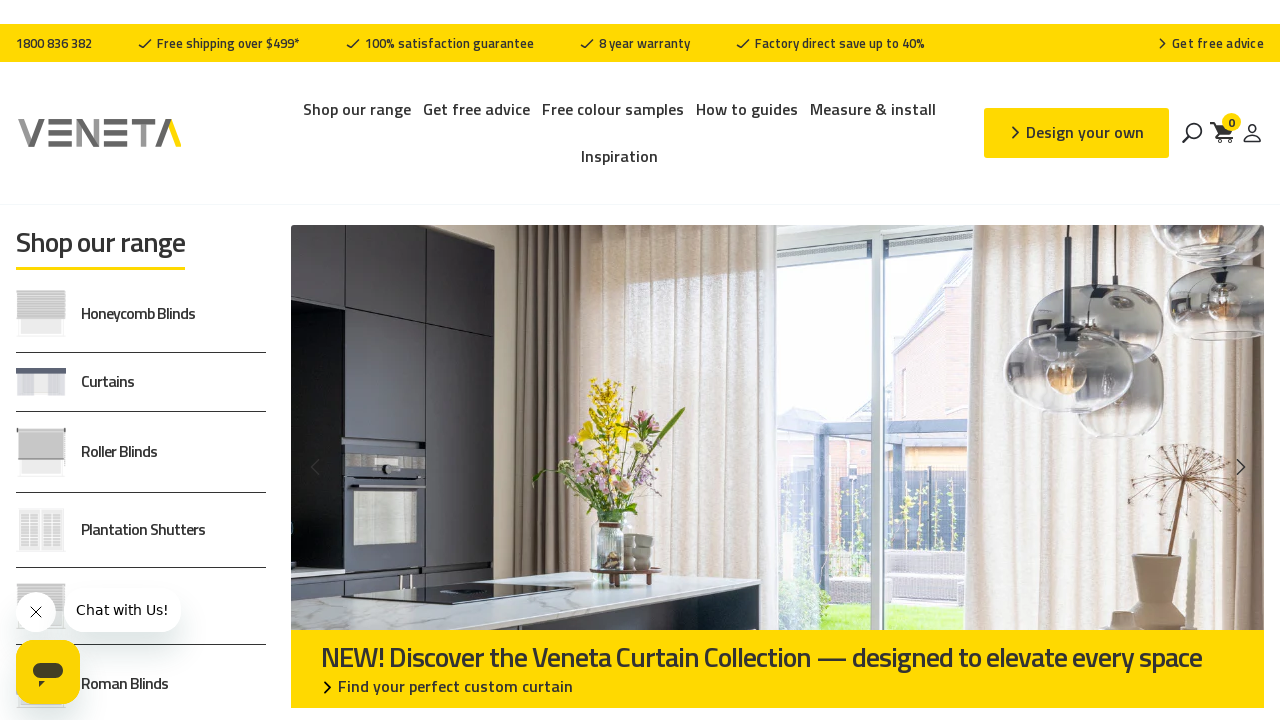

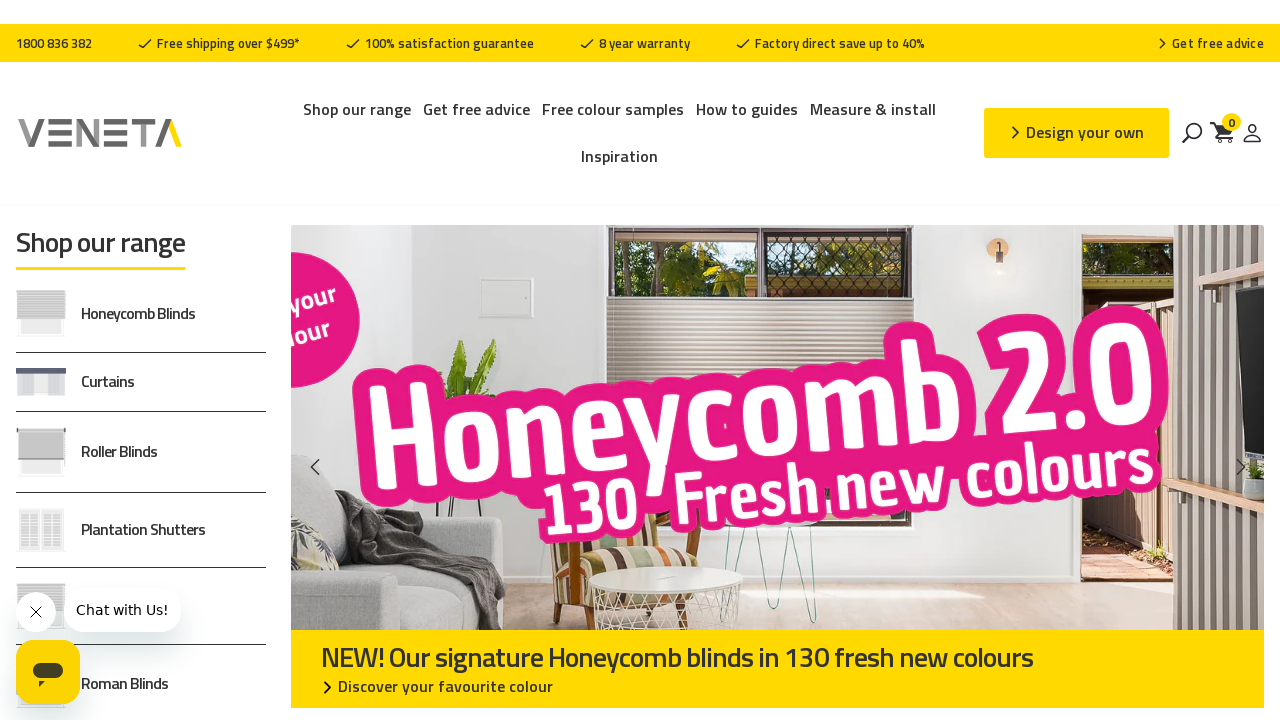